Opens the Flipkart homepage and waits for the page to load before closing. This is a basic navigation test to verify the site is accessible.

Starting URL: https://www.flipkart.com

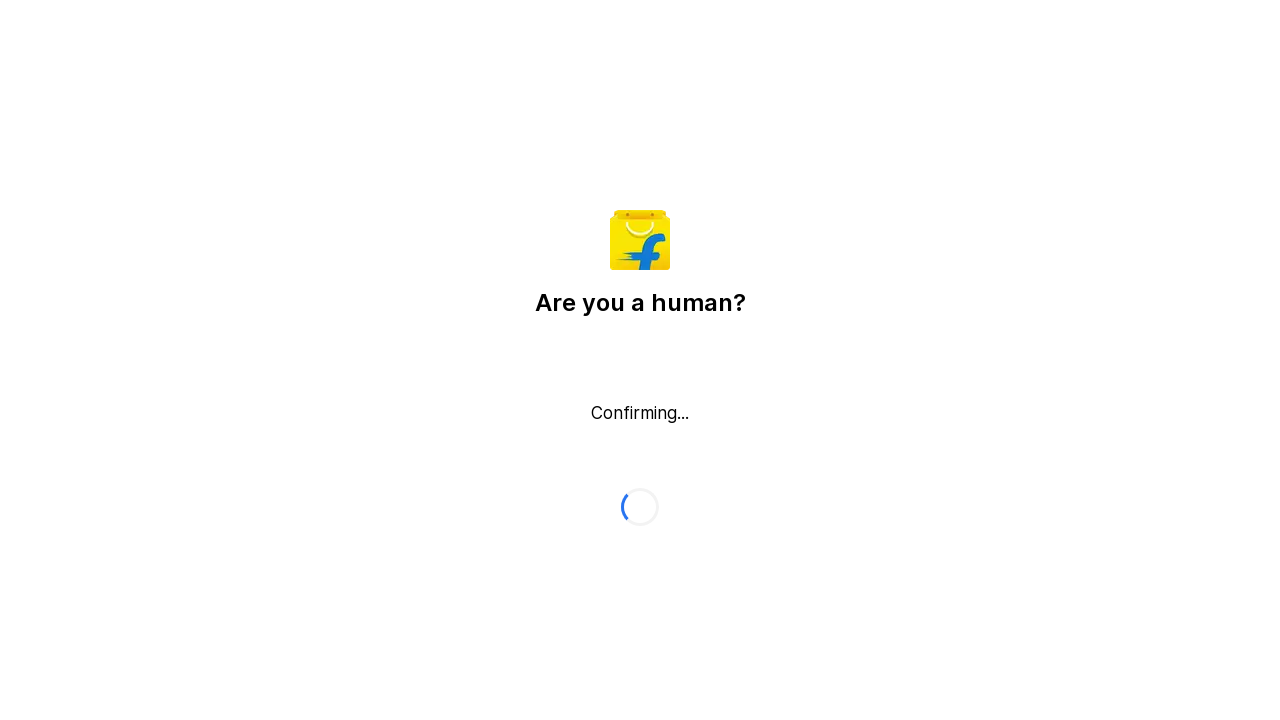

Waited for page to reach networkidle state
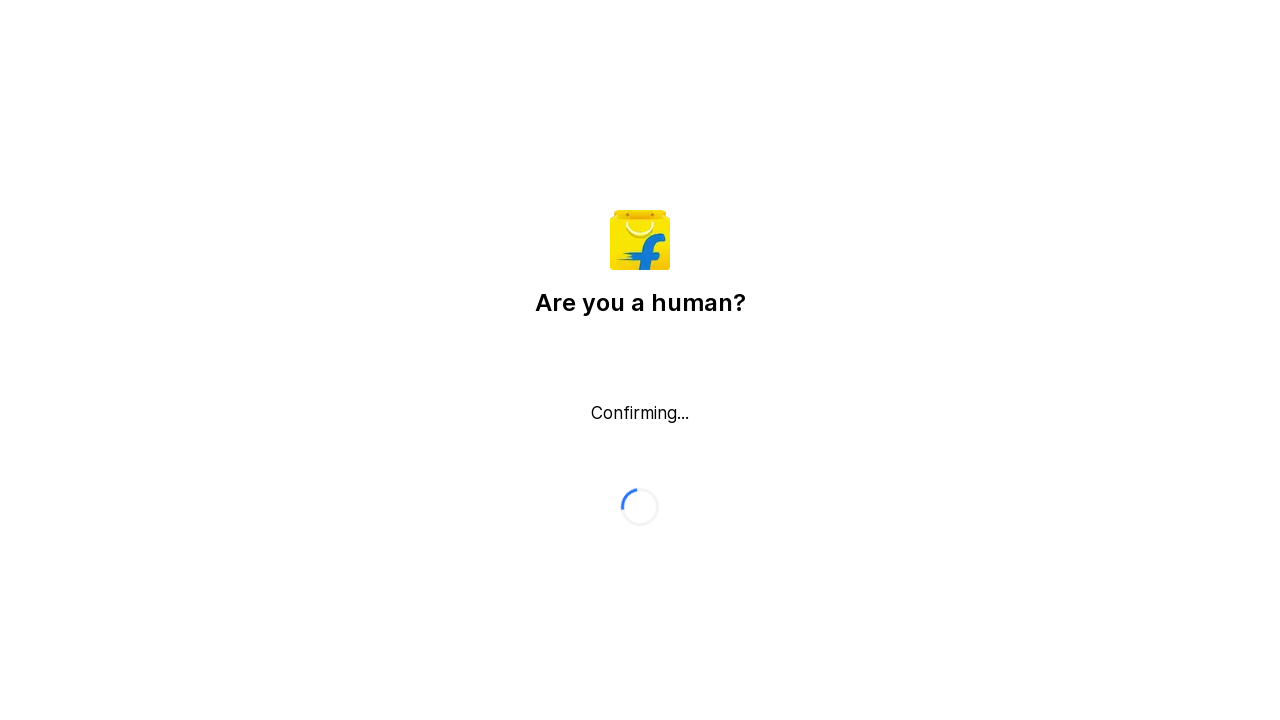

Verified body element is present on Flipkart homepage
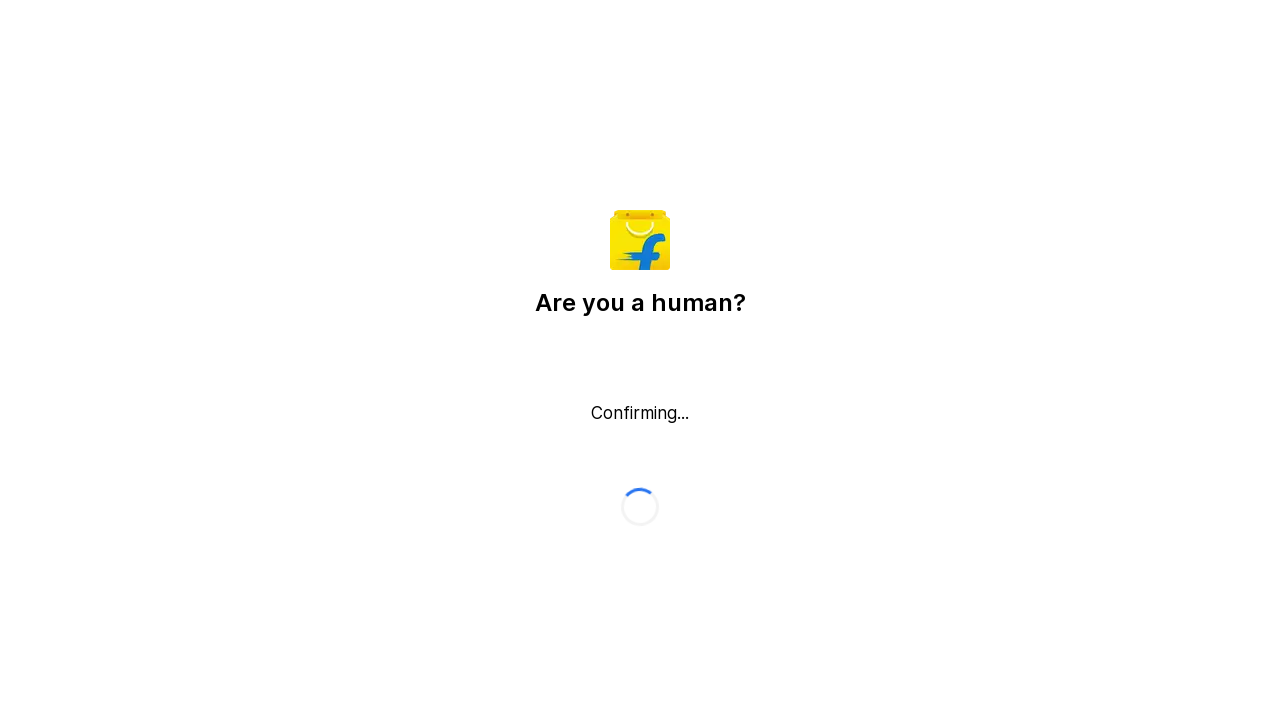

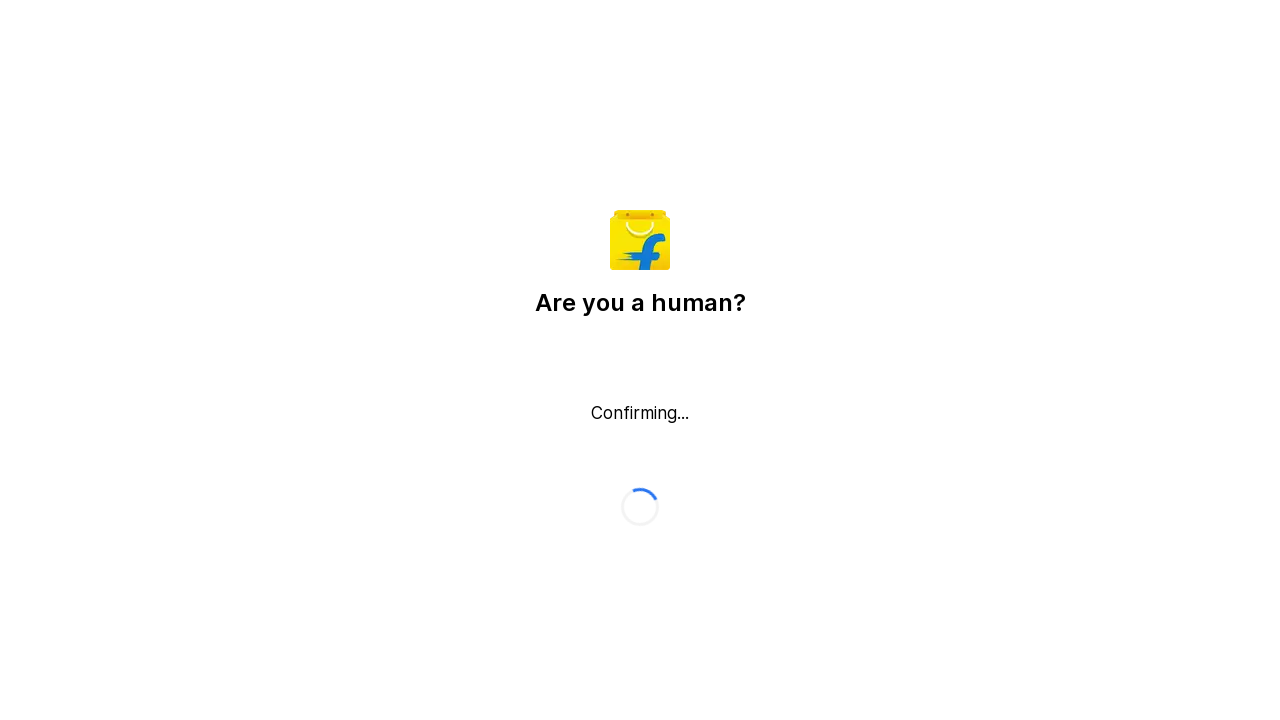